Navigates to checkout form and verifies name of card field is enabled and displayed

Starting URL: https://webshop-agil-testautomatiserare.netlify.app/

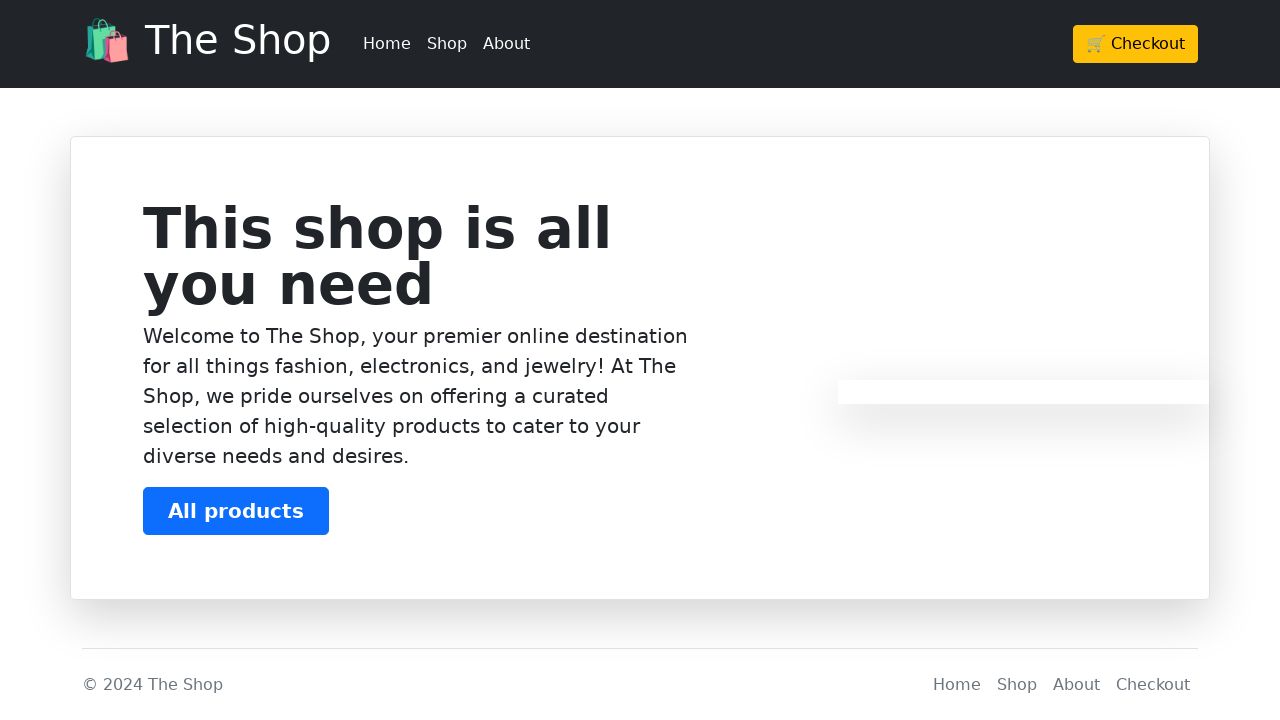

Navigated to webshop checkout page
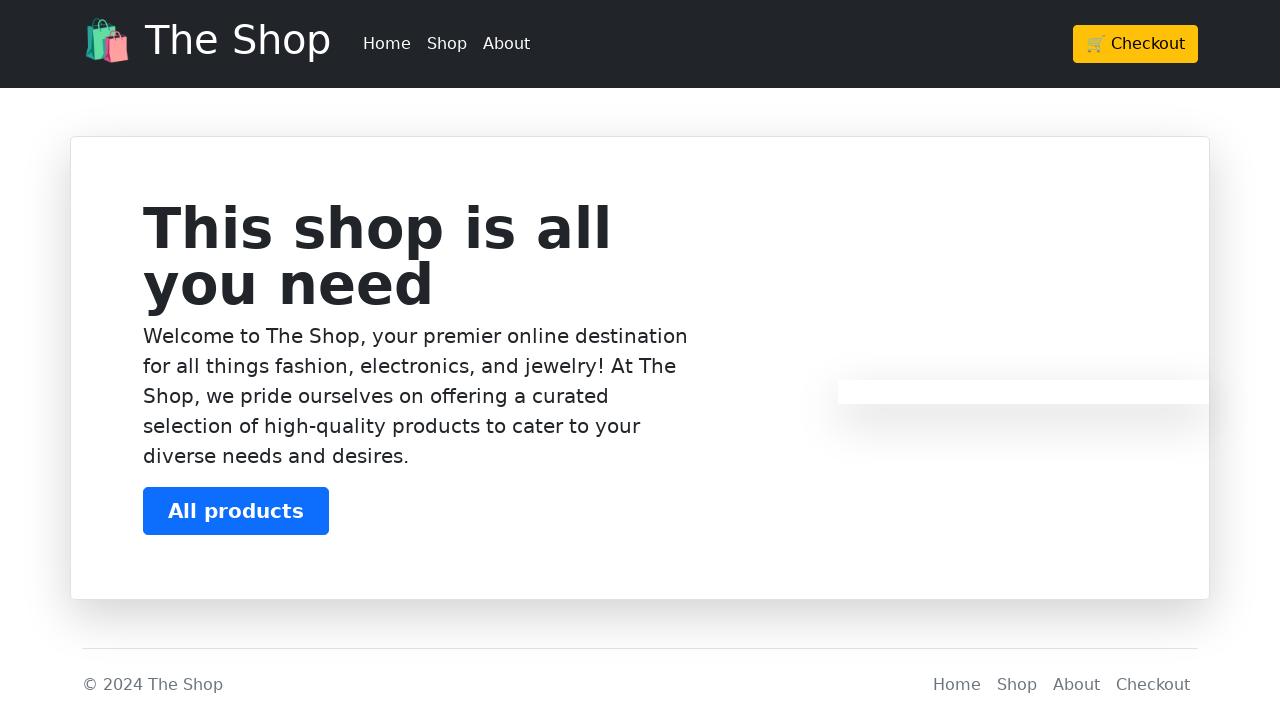

Clicked checkout button to navigate to checkout form at (1136, 44) on .btn-warning
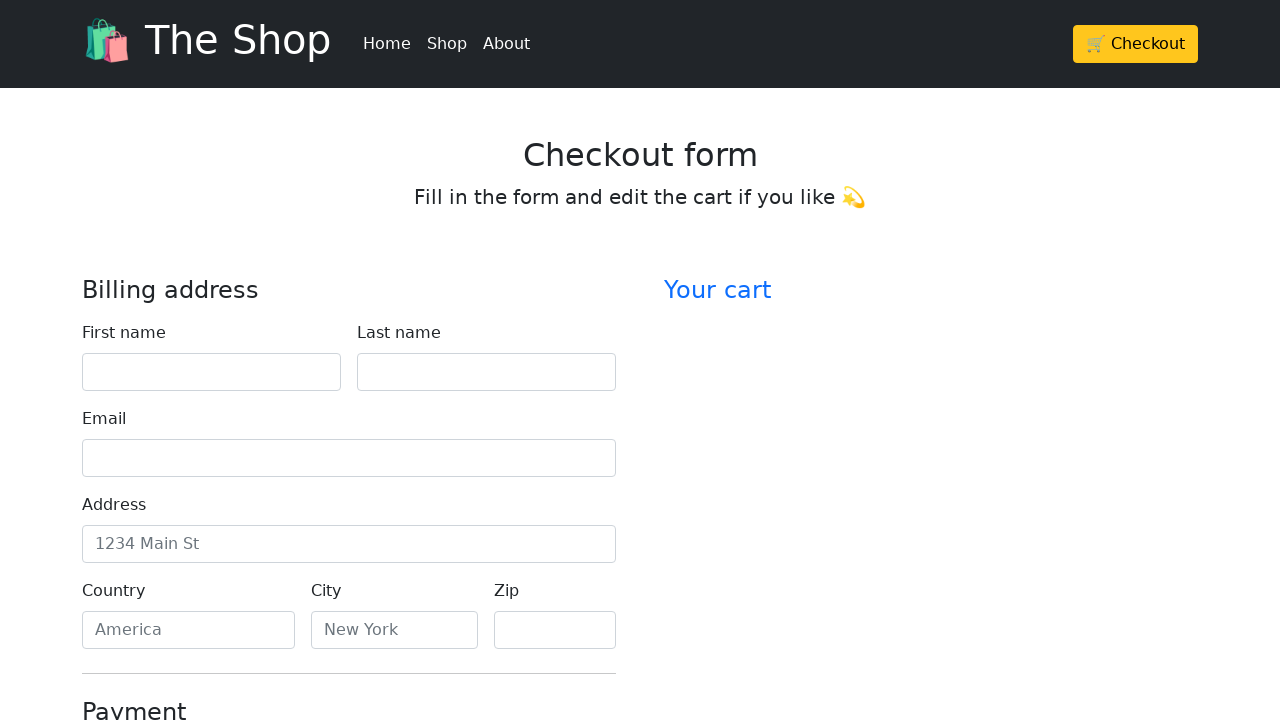

Located card name field element
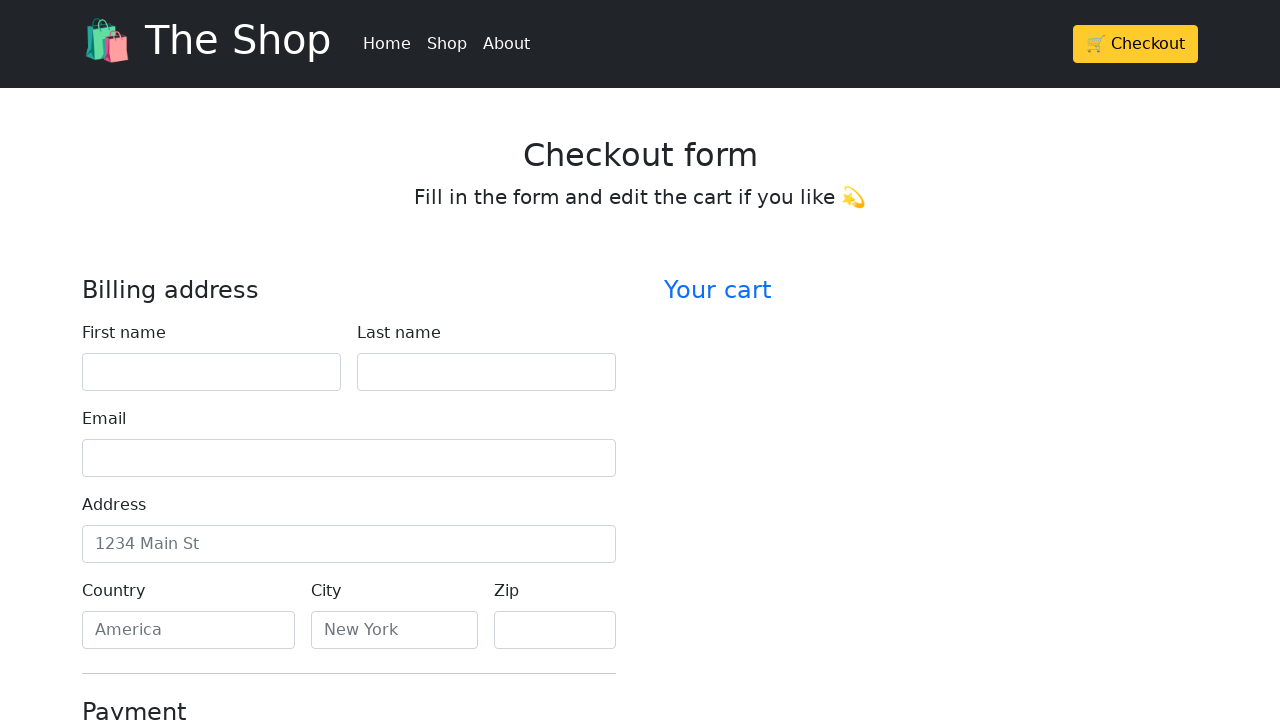

Verified card name field is enabled
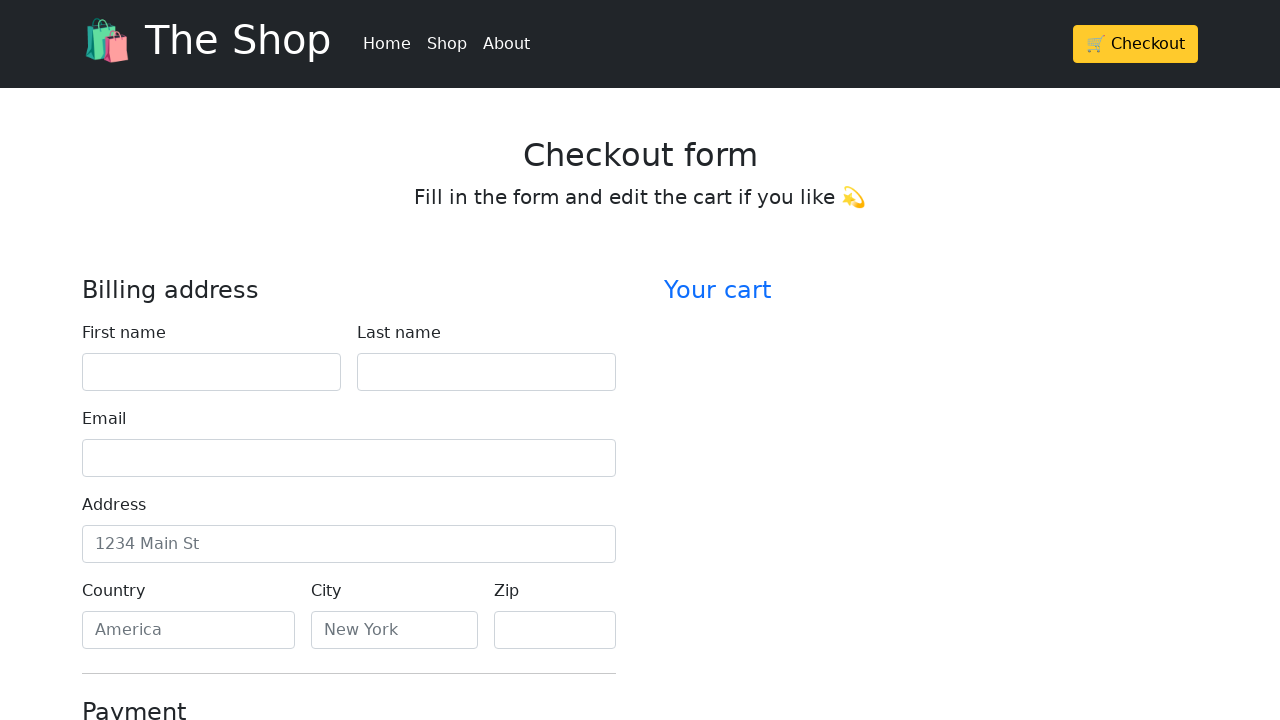

Verified card name field is visible
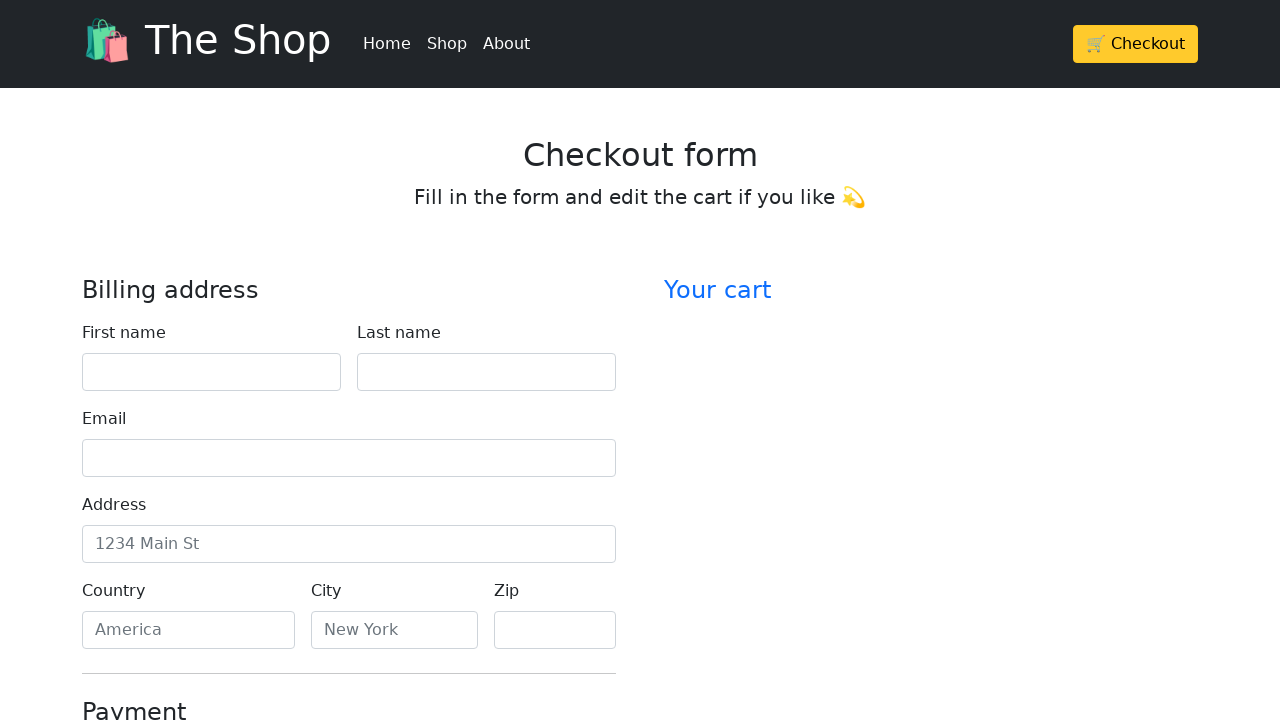

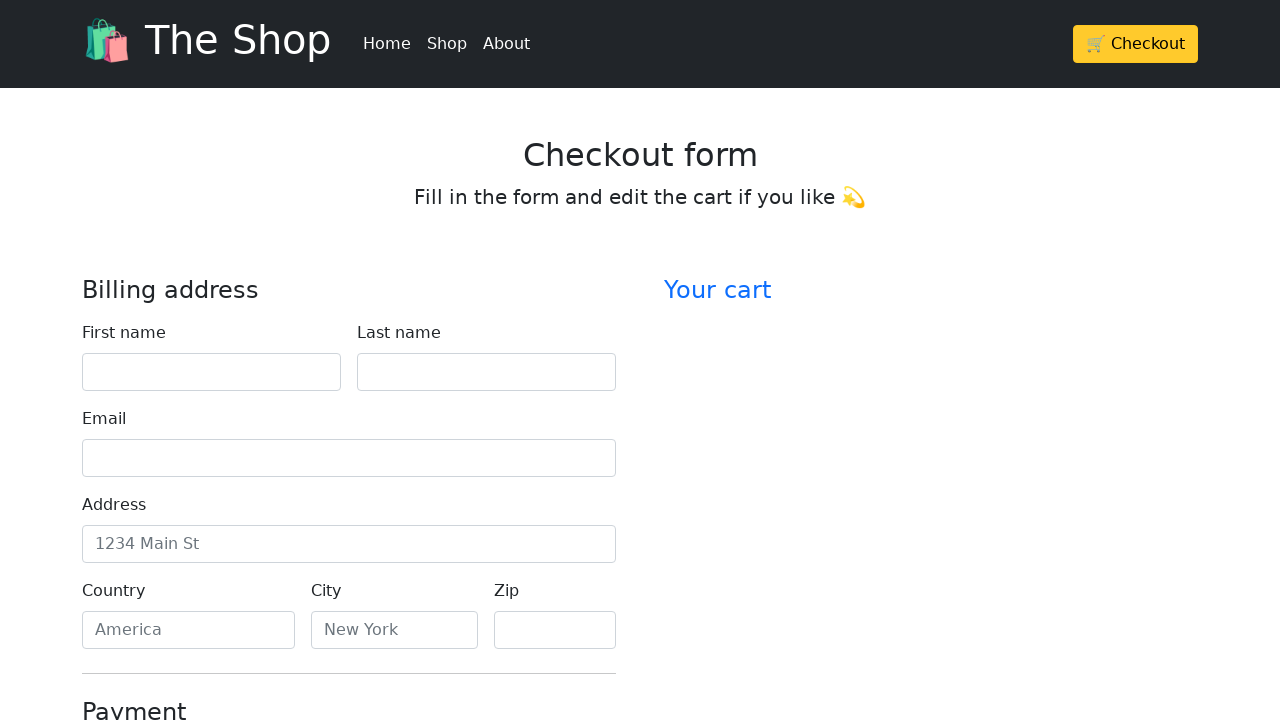